Tests right-click context menu functionality, handles alerts, and navigates to a new window to verify content

Starting URL: https://the-internet.herokuapp.com/context_menu

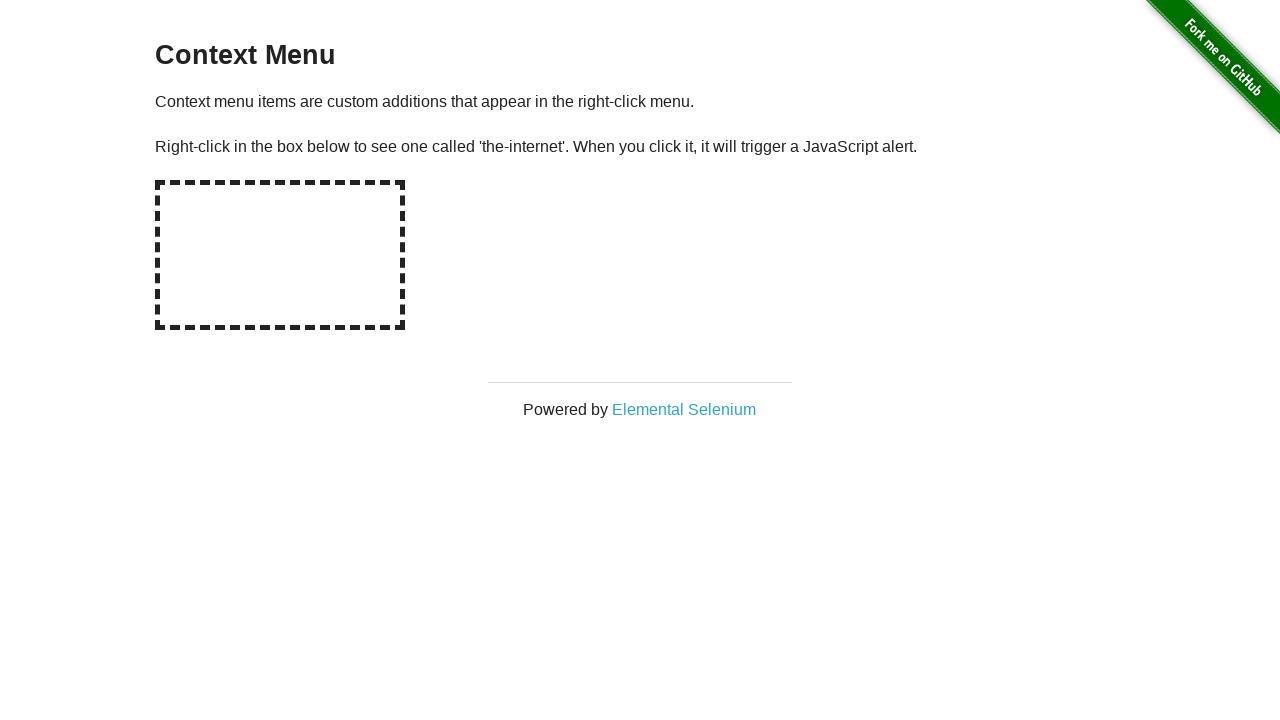

Right-clicked on hot spot area to open context menu at (280, 255) on #hot-spot
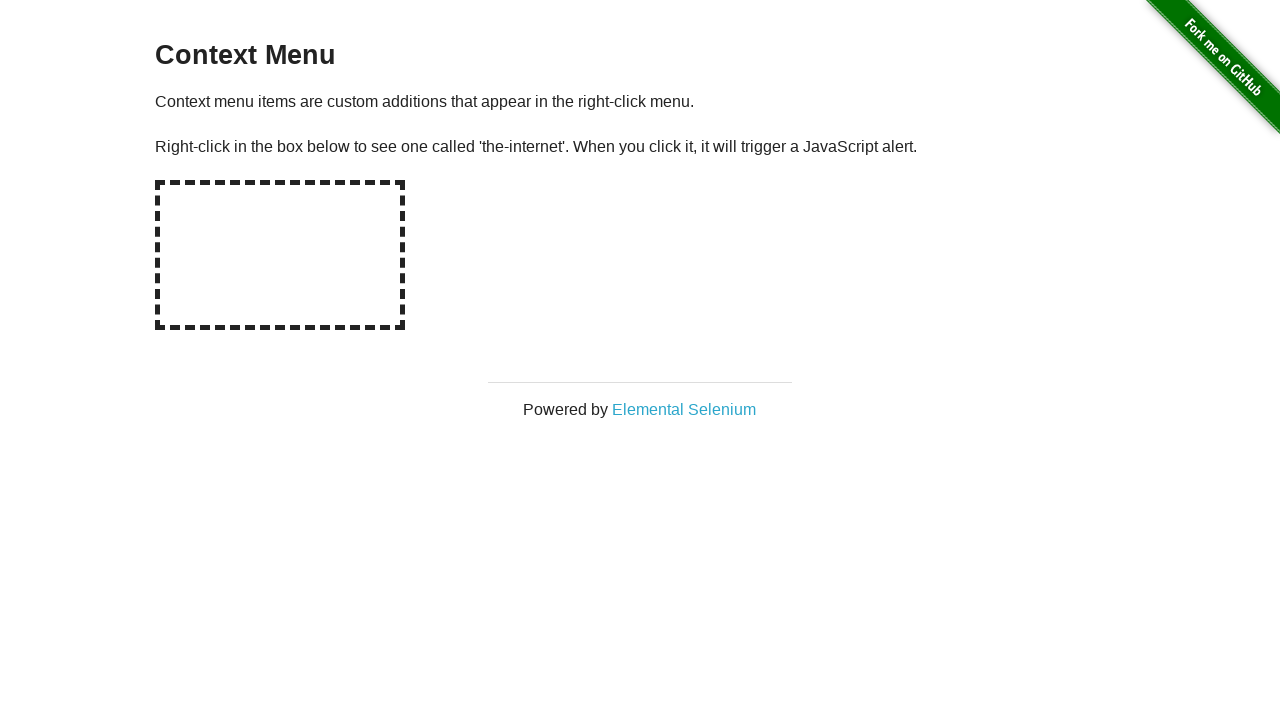

Set up dialog handler to accept alerts
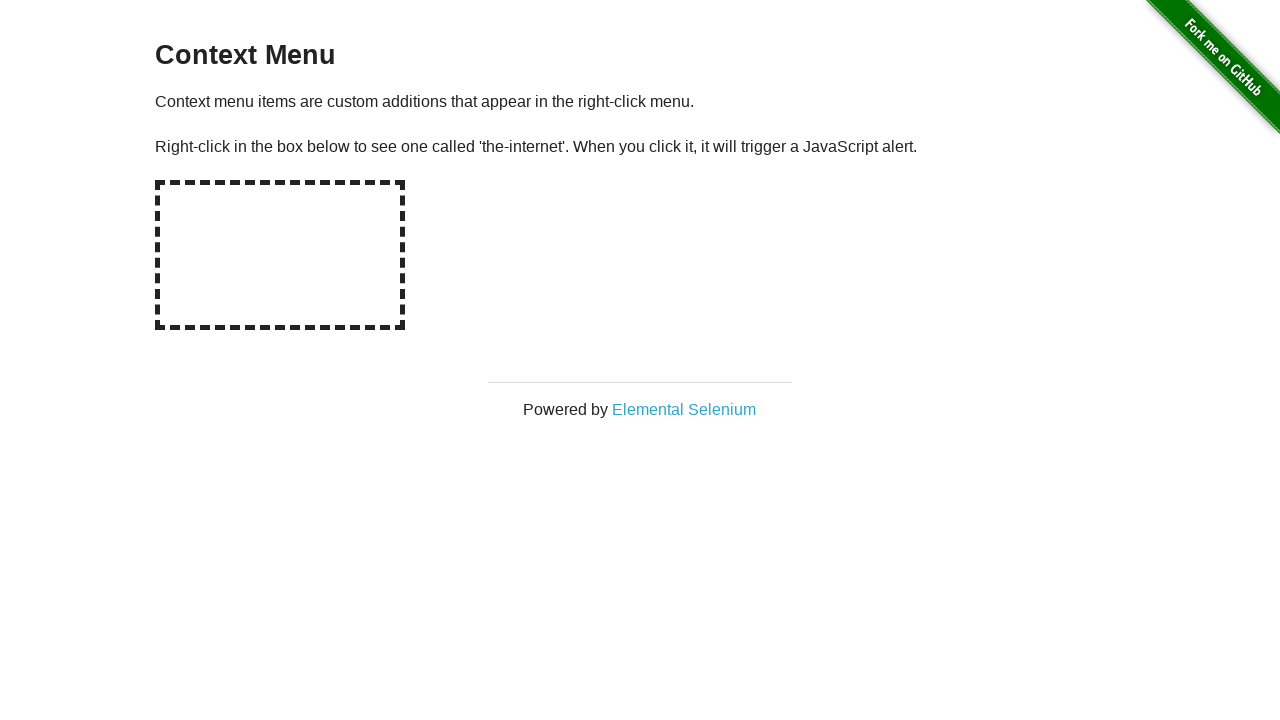

Clicked on 'Elemental Selenium' link from context menu at (684, 409) on text='Elemental Selenium'
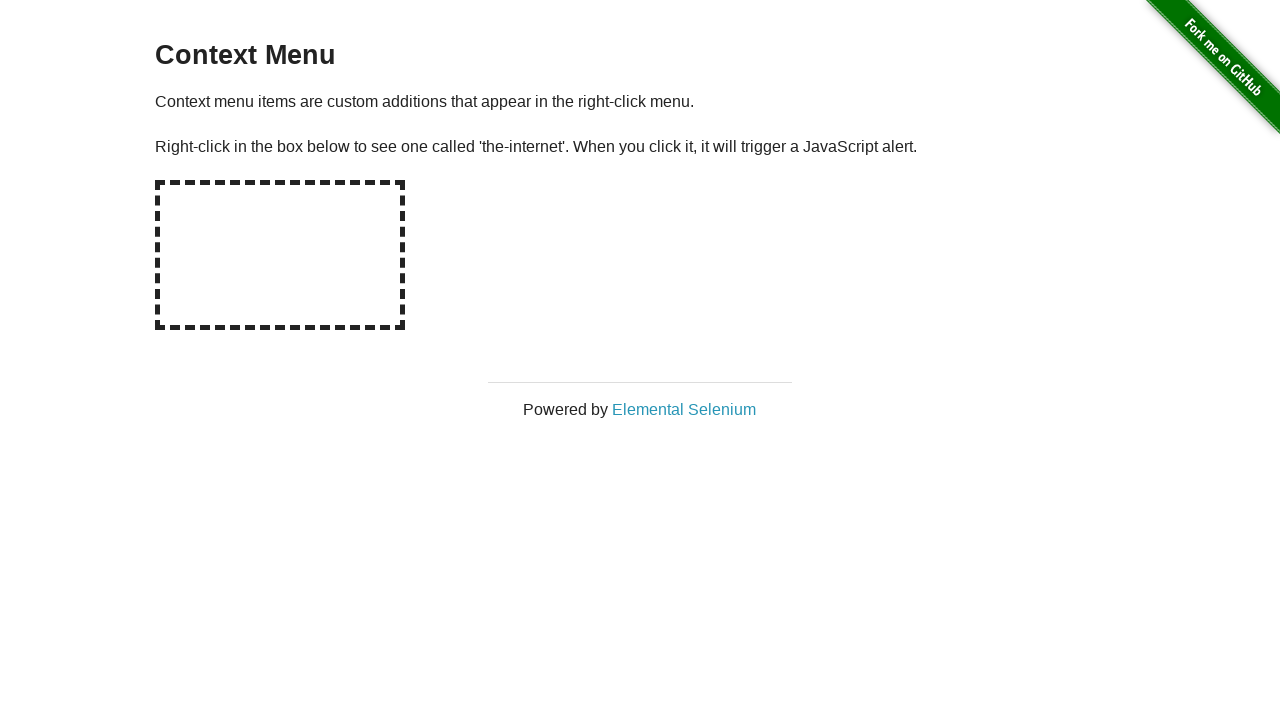

New page loaded and ready
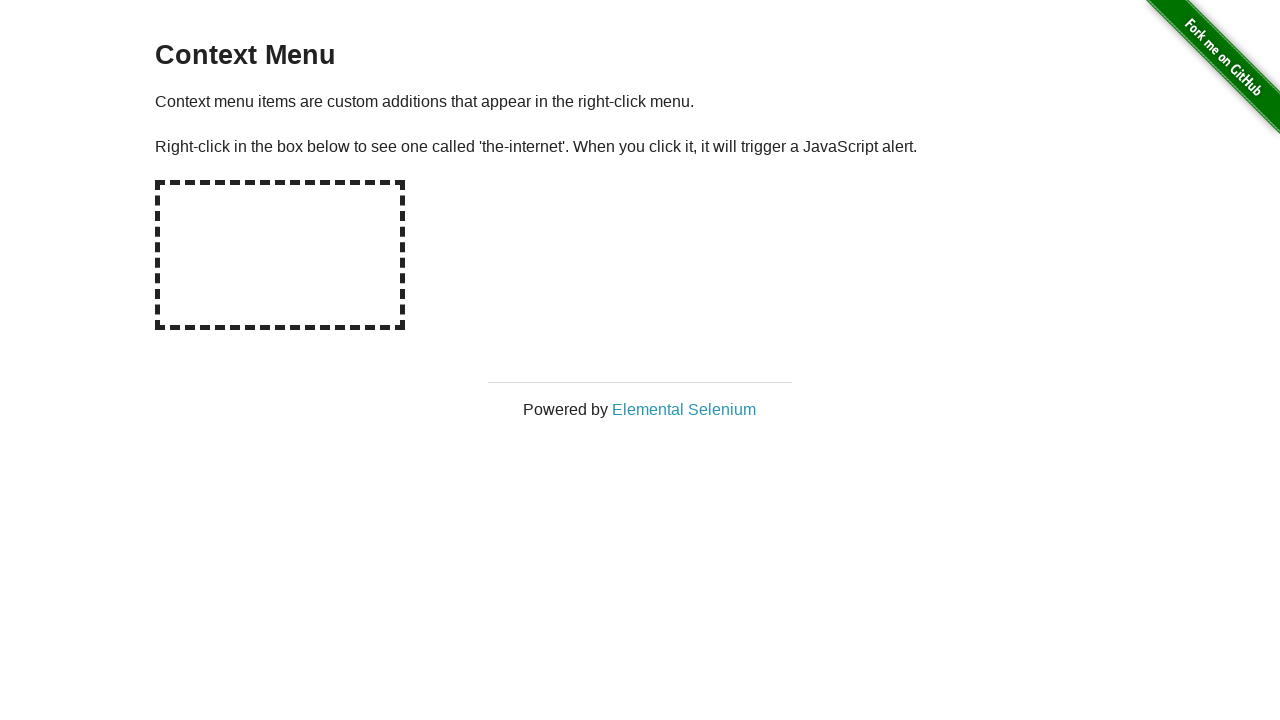

Retrieved h1 text from new page
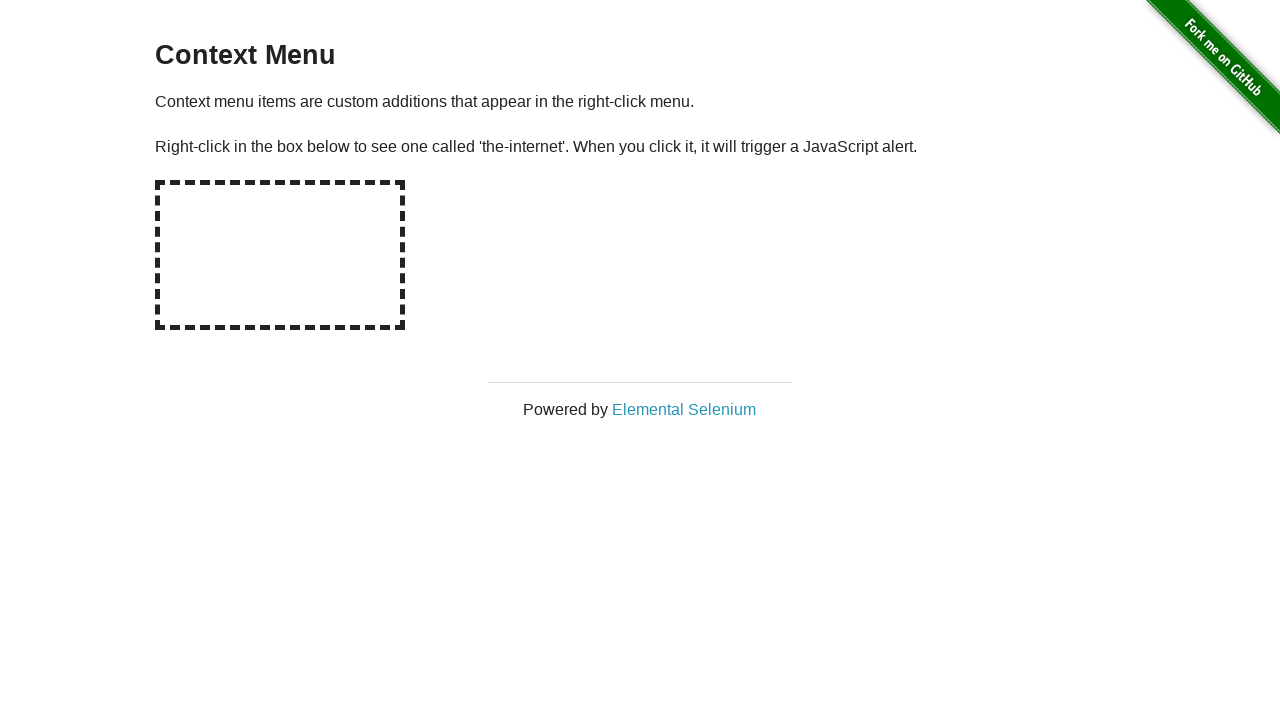

Verified h1 text is 'Elemental Selenium'
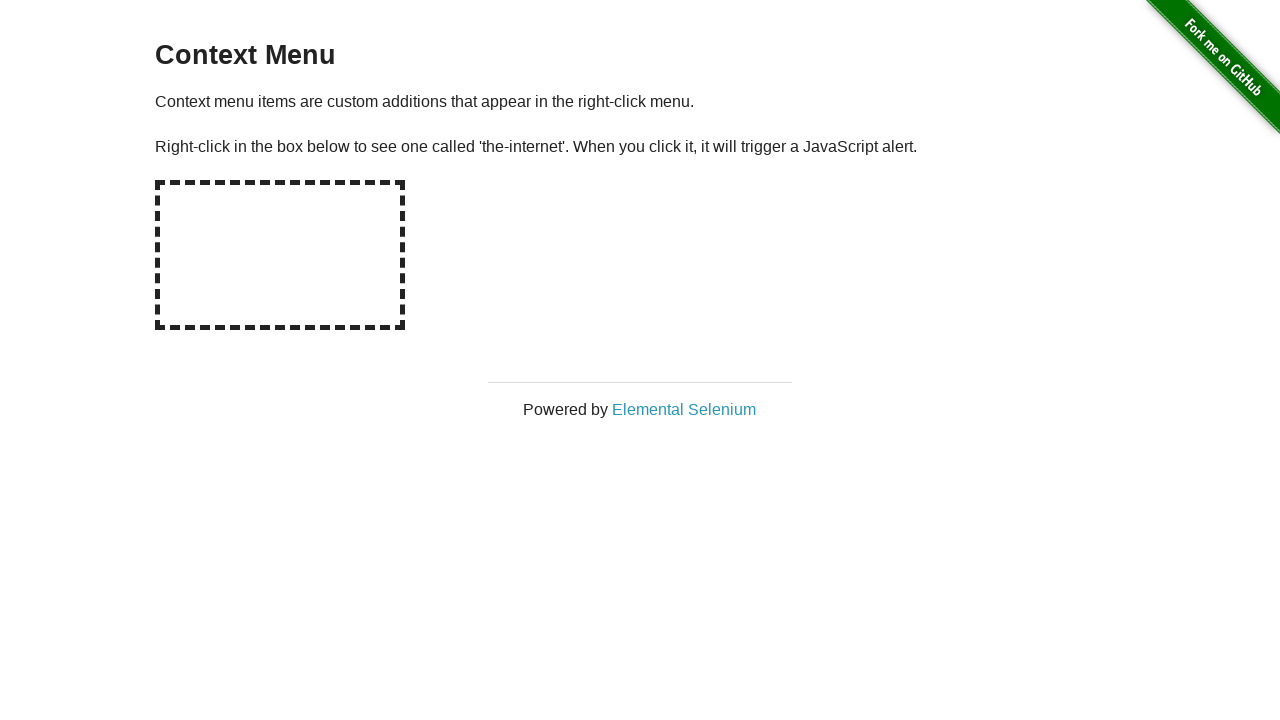

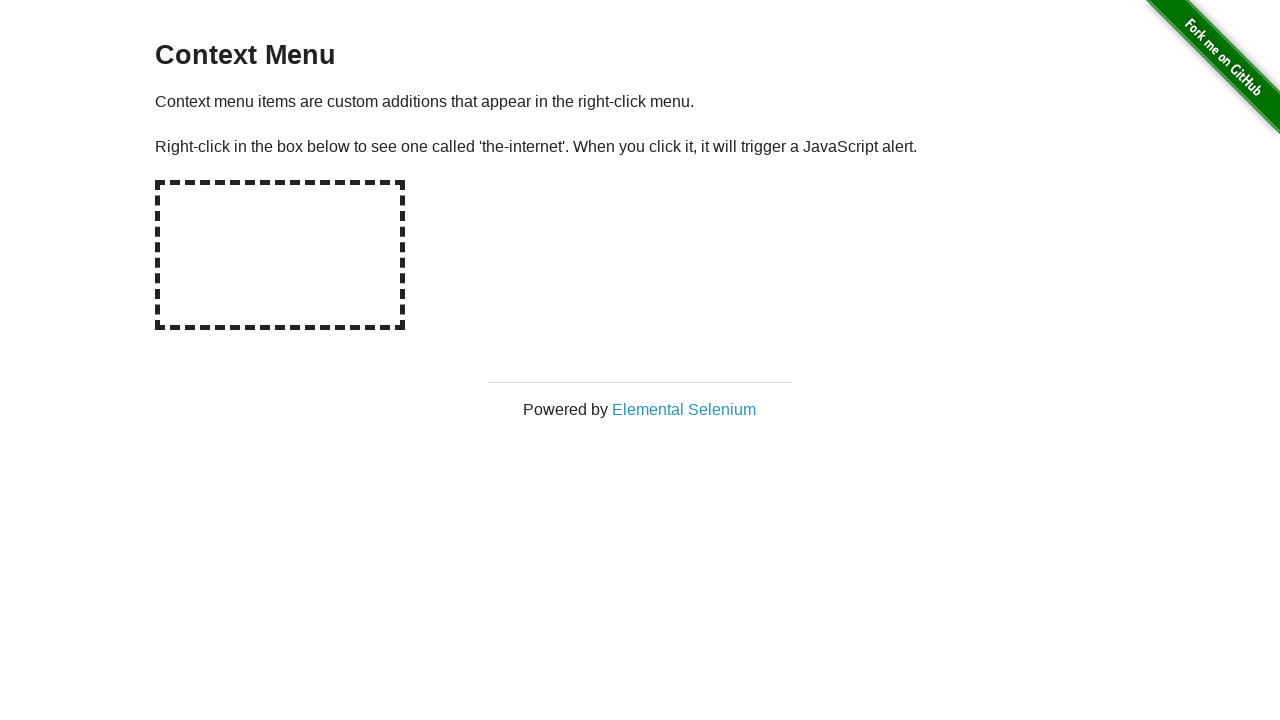